Clicks the "Get started" link on the Playwright homepage and checks for Installation heading visibility

Starting URL: https://playwright.dev/

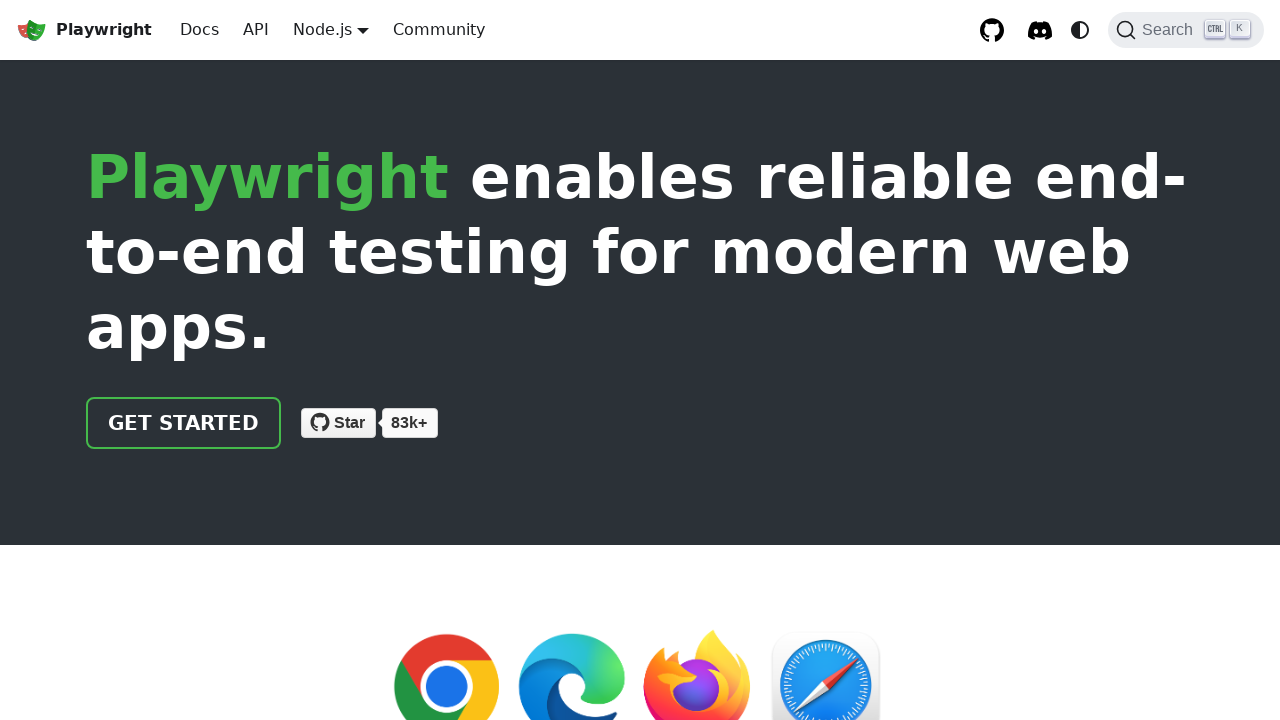

Clicked the 'Get started' link on Playwright homepage at (184, 423) on internal:role=link[name="Get started"i]
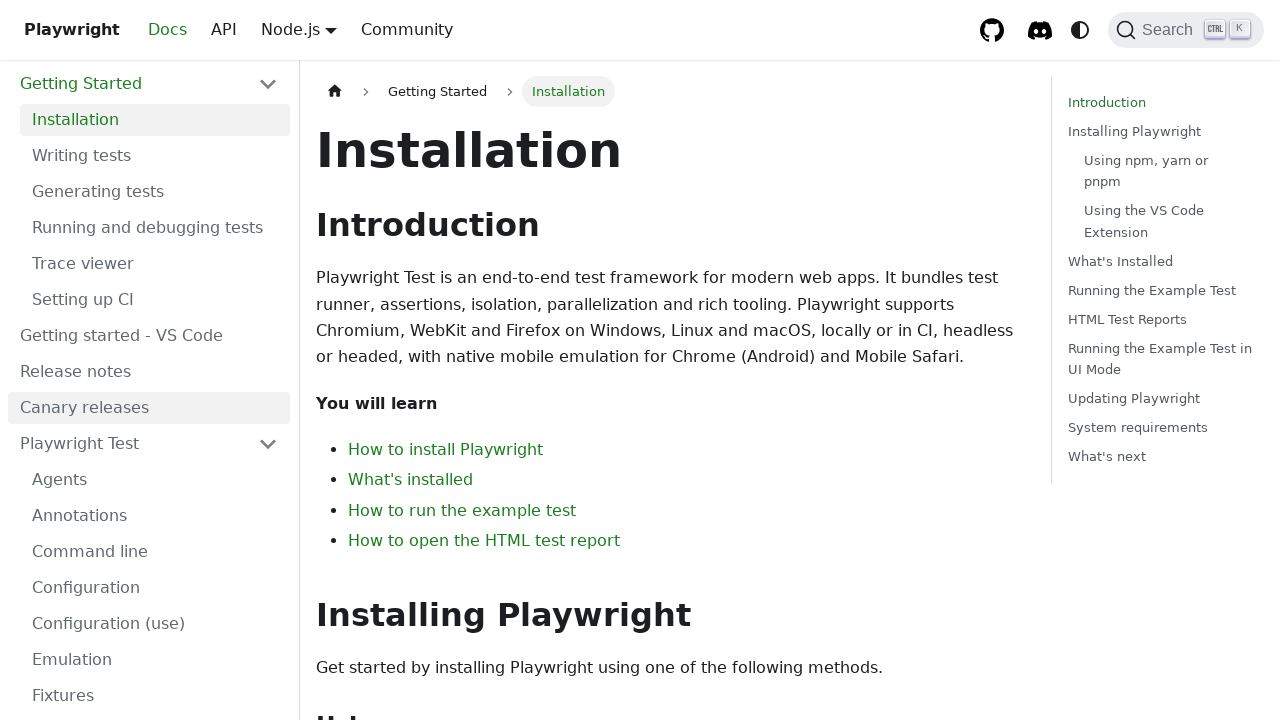

Installation heading (h1) is visible after navigation
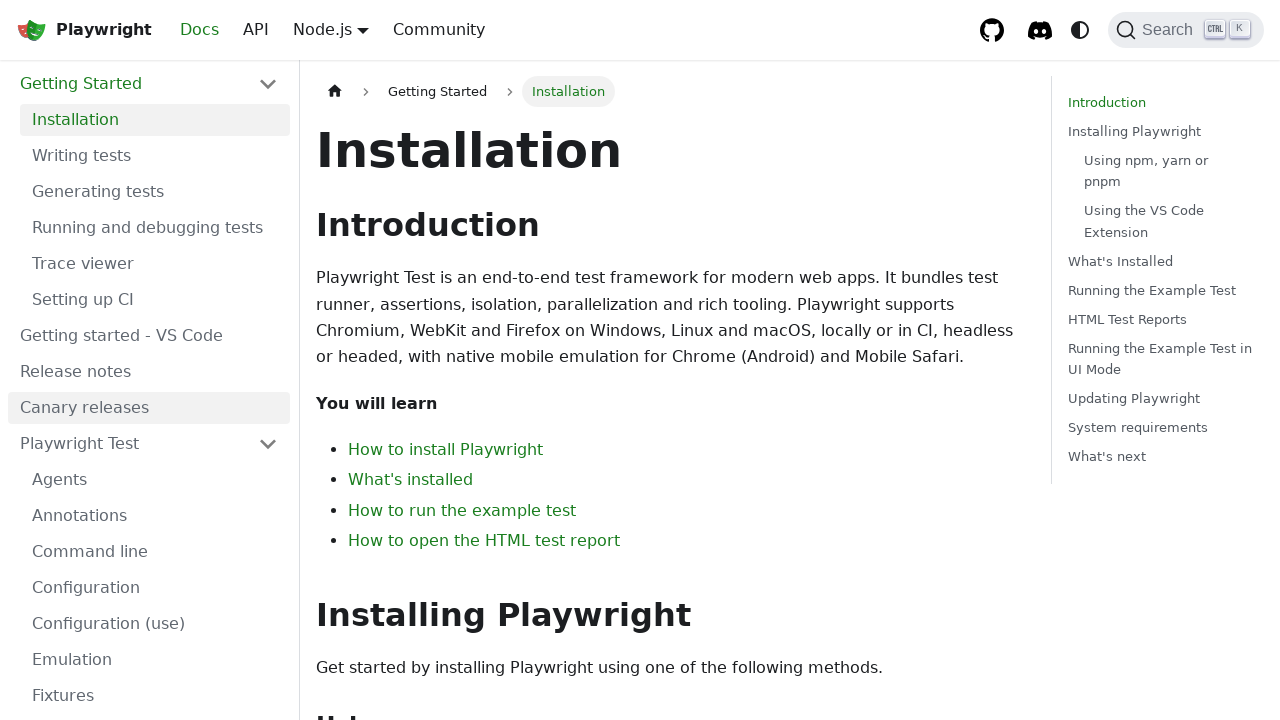

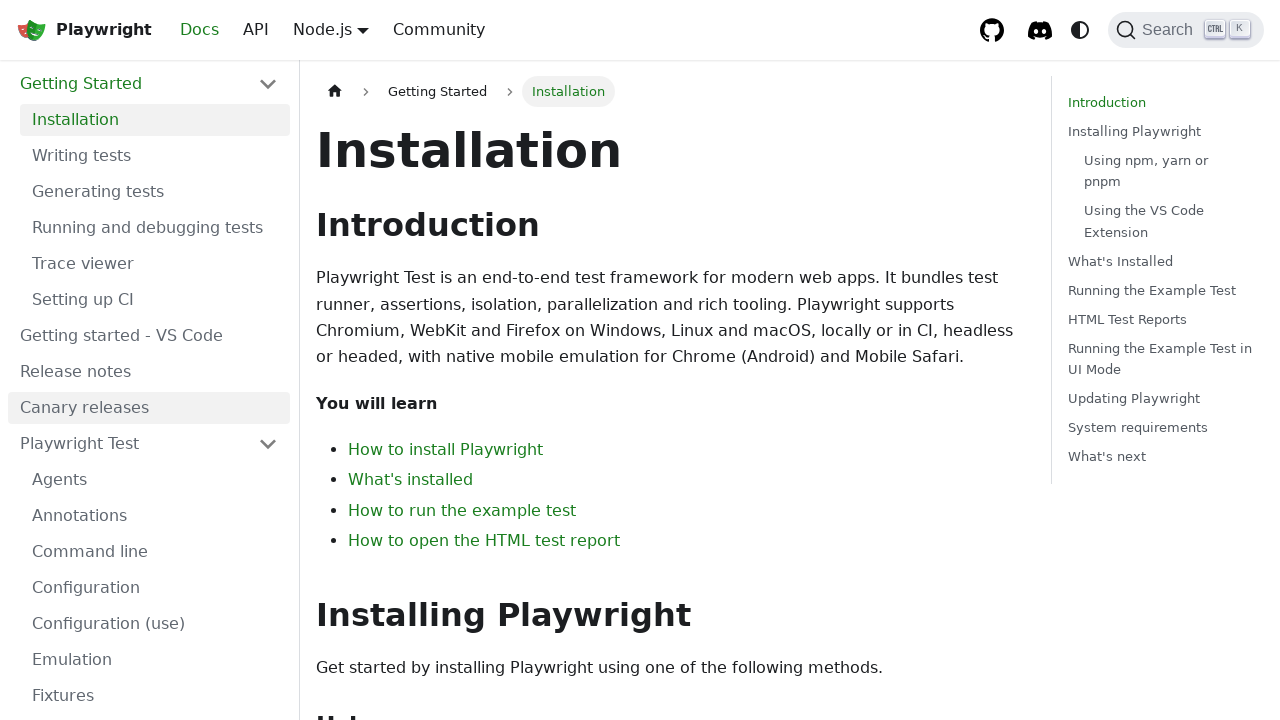